Tests the AutoComplete feature on the jQuery UI demo page by clicking on an input field inside an iframe, typing "P" to trigger autocomplete suggestions, and selecting "Python" from the dropdown list.

Starting URL: https://jqueryui.com/autocomplete/

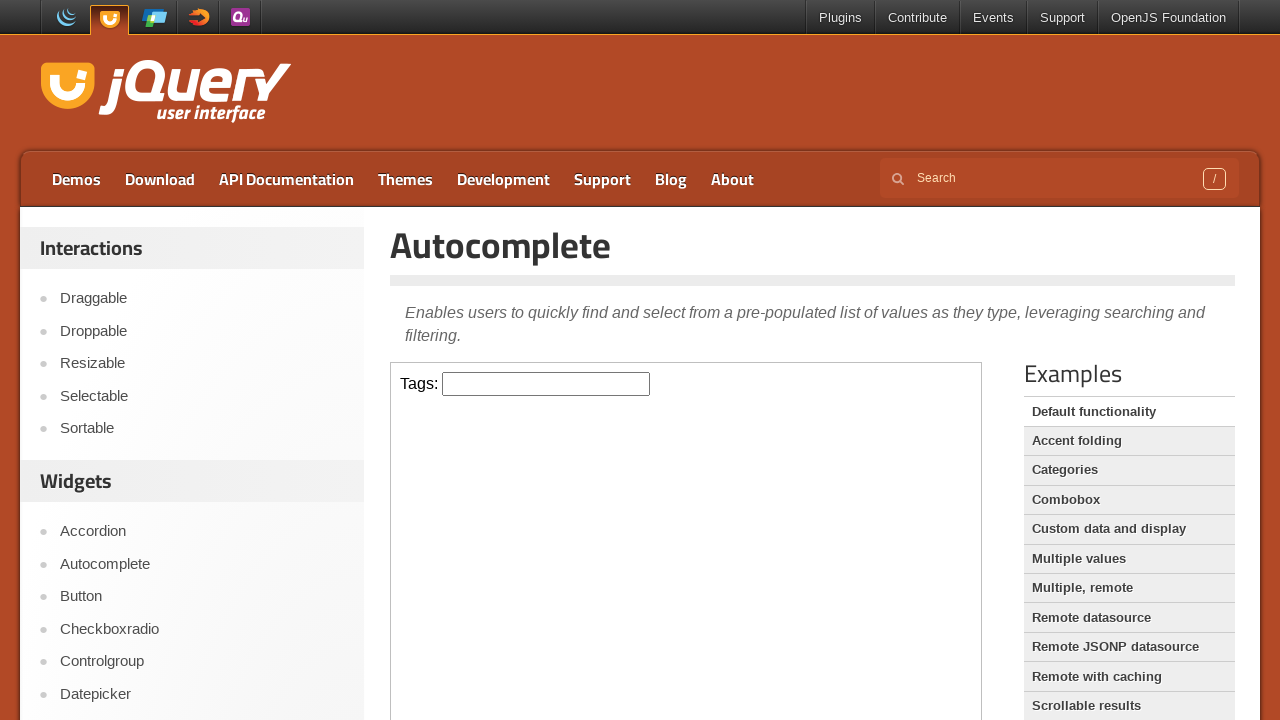

Clicked on the input field inside the iframe at (546, 384) on iframe >> internal:control=enter-frame >> input
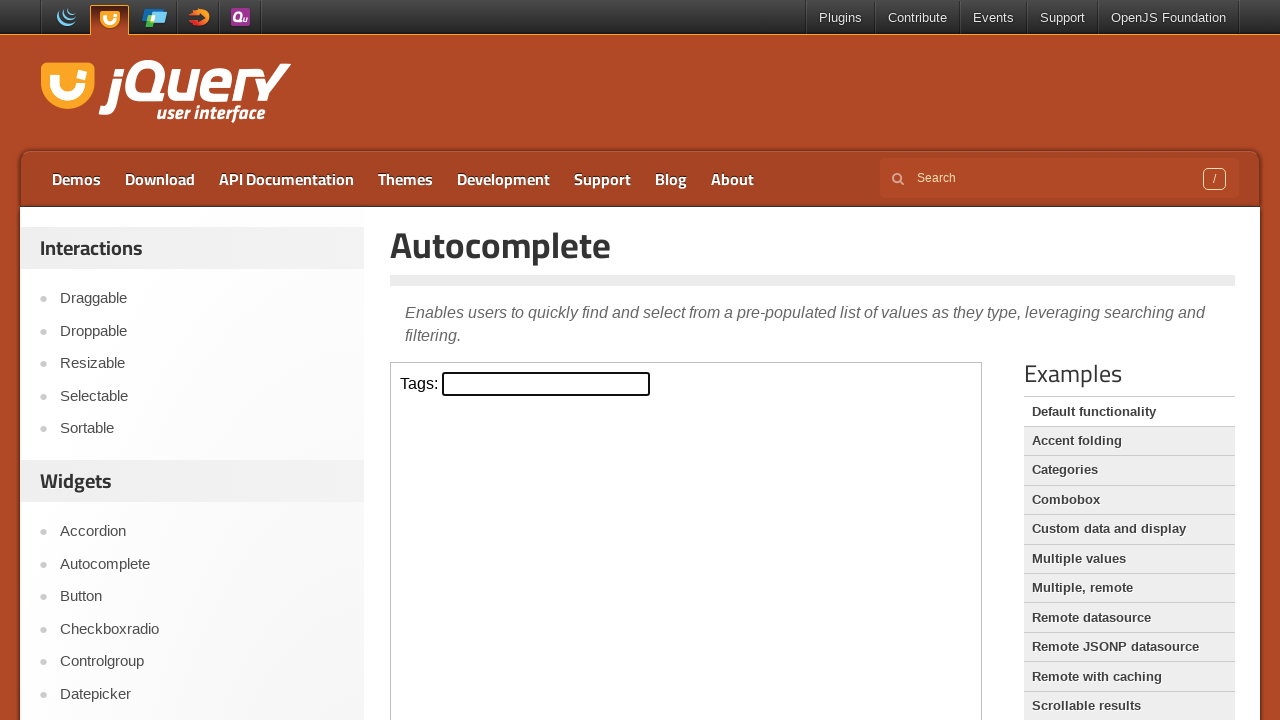

Typed 'P' in the input field to trigger autocomplete suggestions on iframe >> internal:control=enter-frame >> input
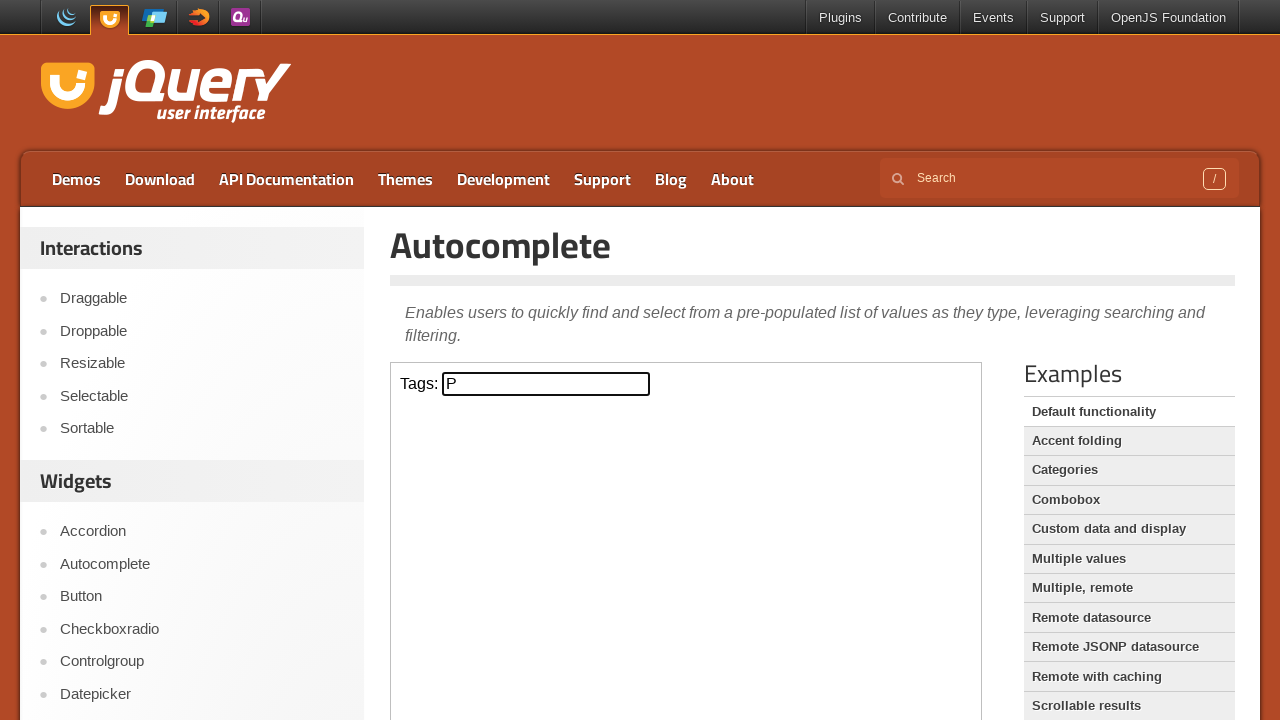

Selected 'Python' from the autocomplete dropdown list at (546, 577) on iframe >> internal:control=enter-frame >> text=Python
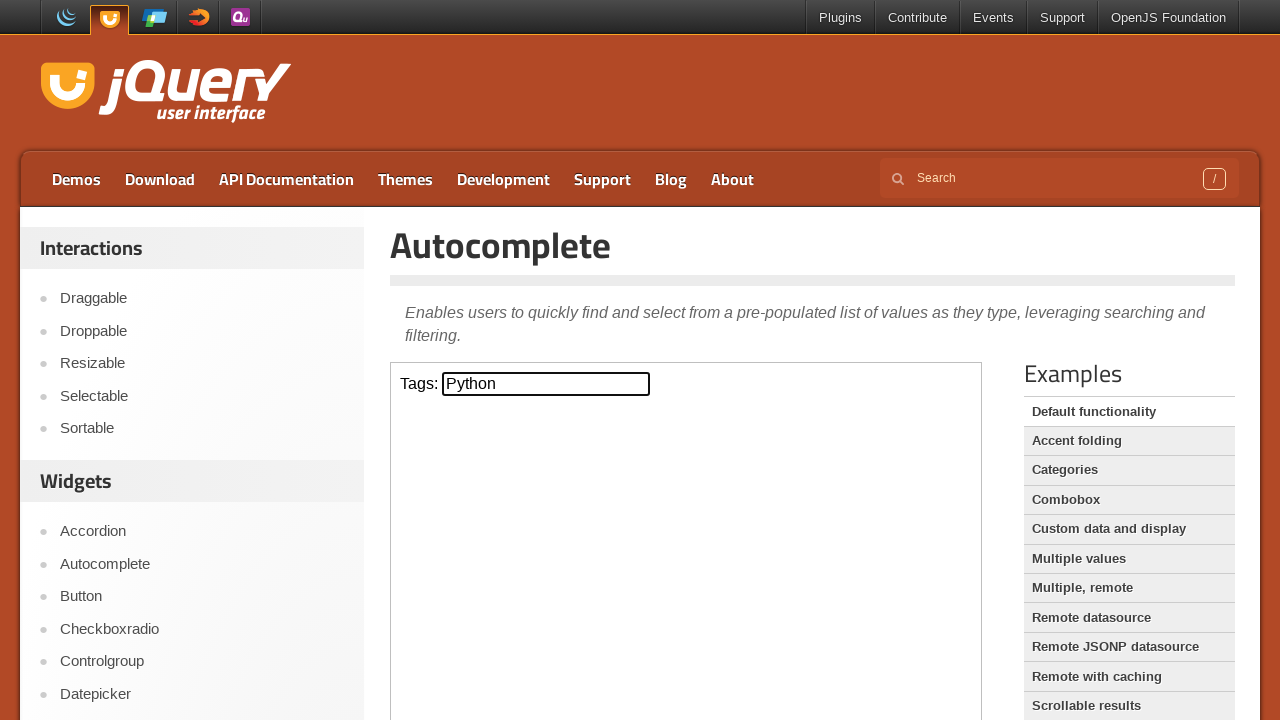

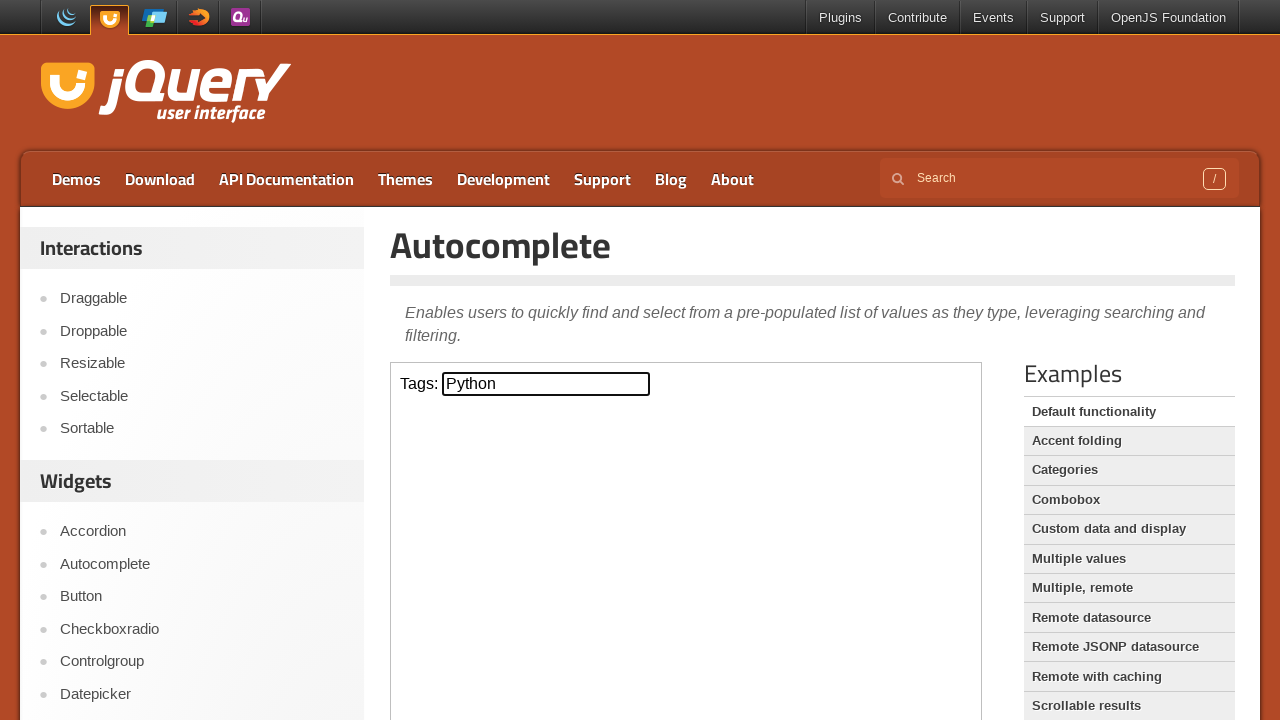